Demonstrates page scrolling functionality by scrolling to the bottom of the page and then scrolling back to the top.

Starting URL: https://testautomationpractice.blogspot.com/

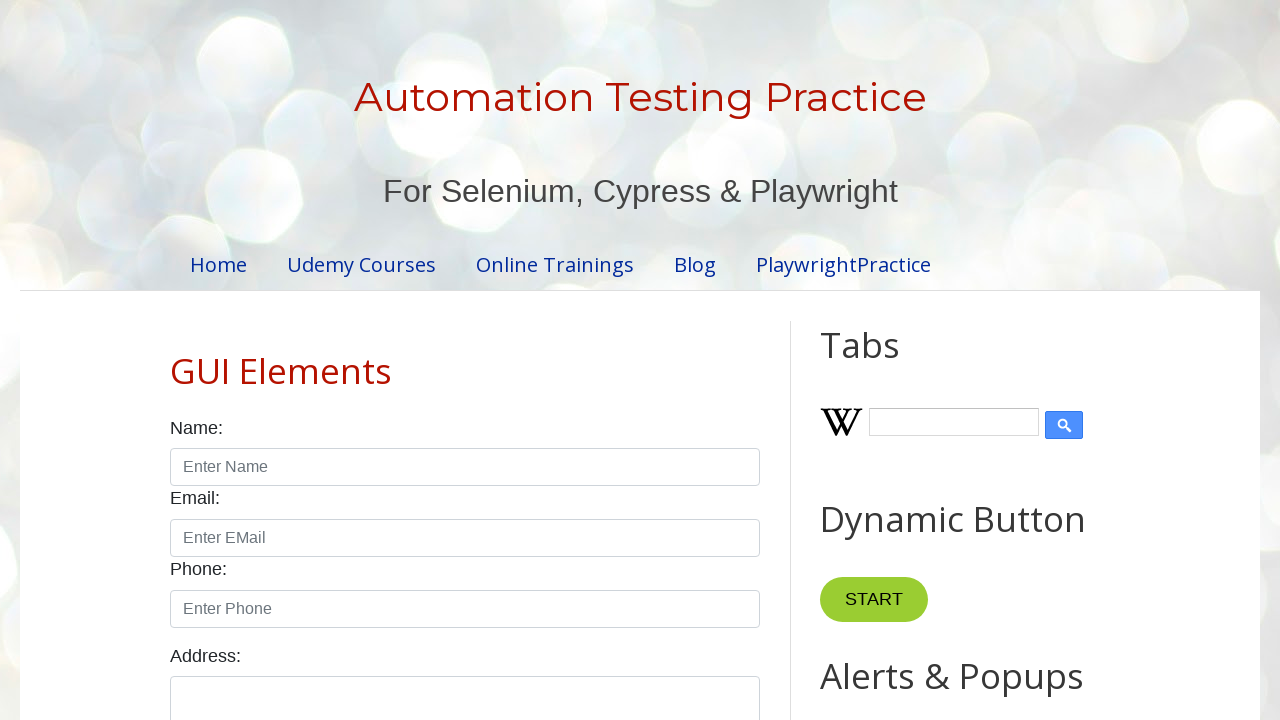

Page loaded and DOM content ready
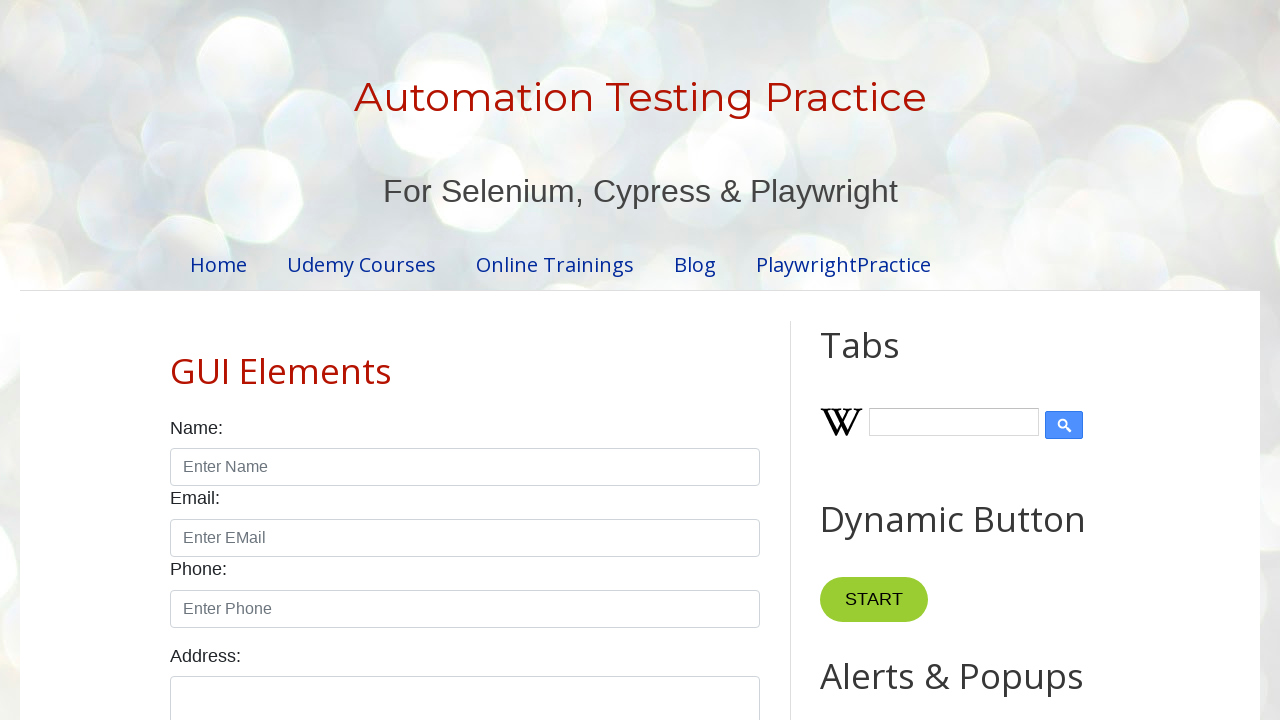

Scrolled to the bottom of the page
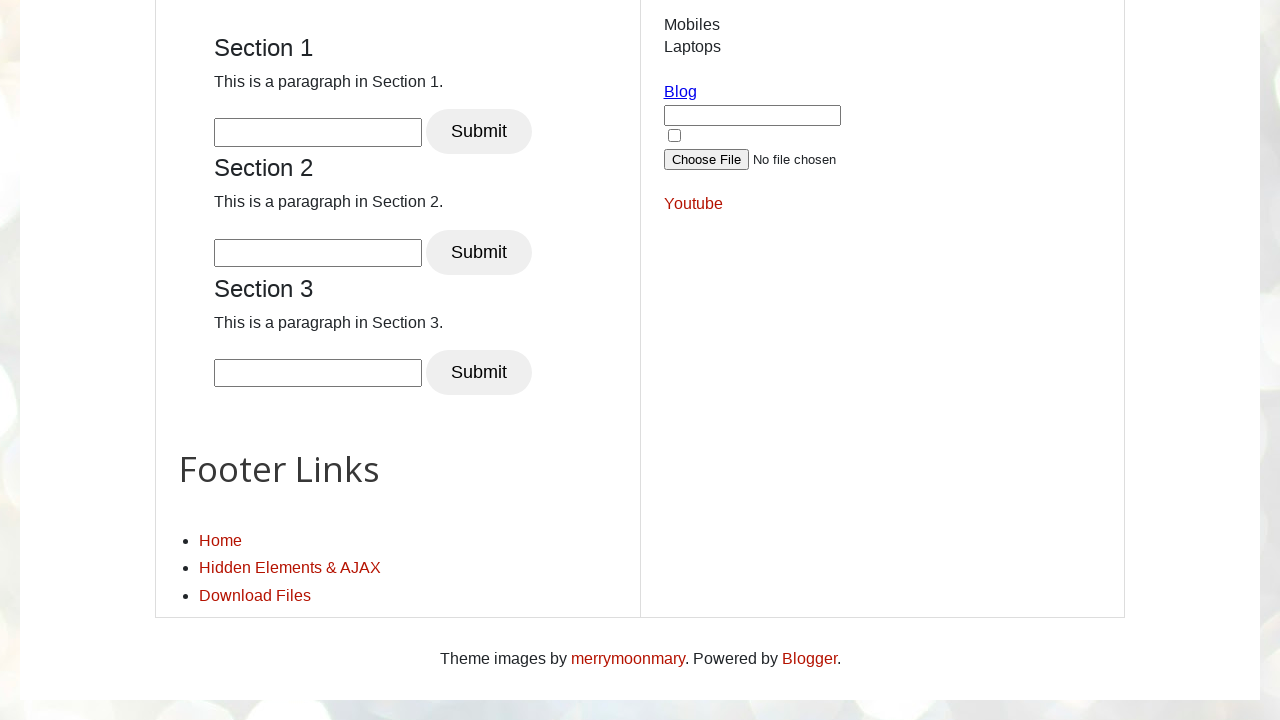

Waited 2 seconds to observe the scroll at bottom
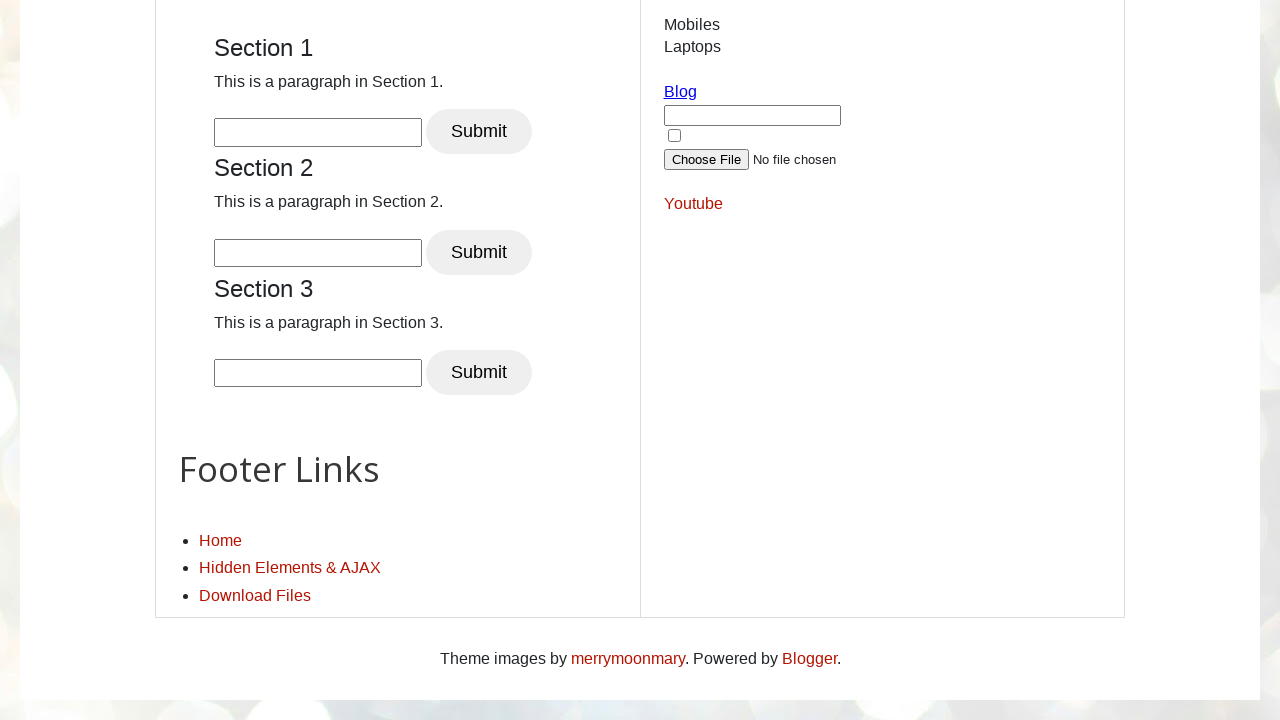

Scrolled back to the top of the page
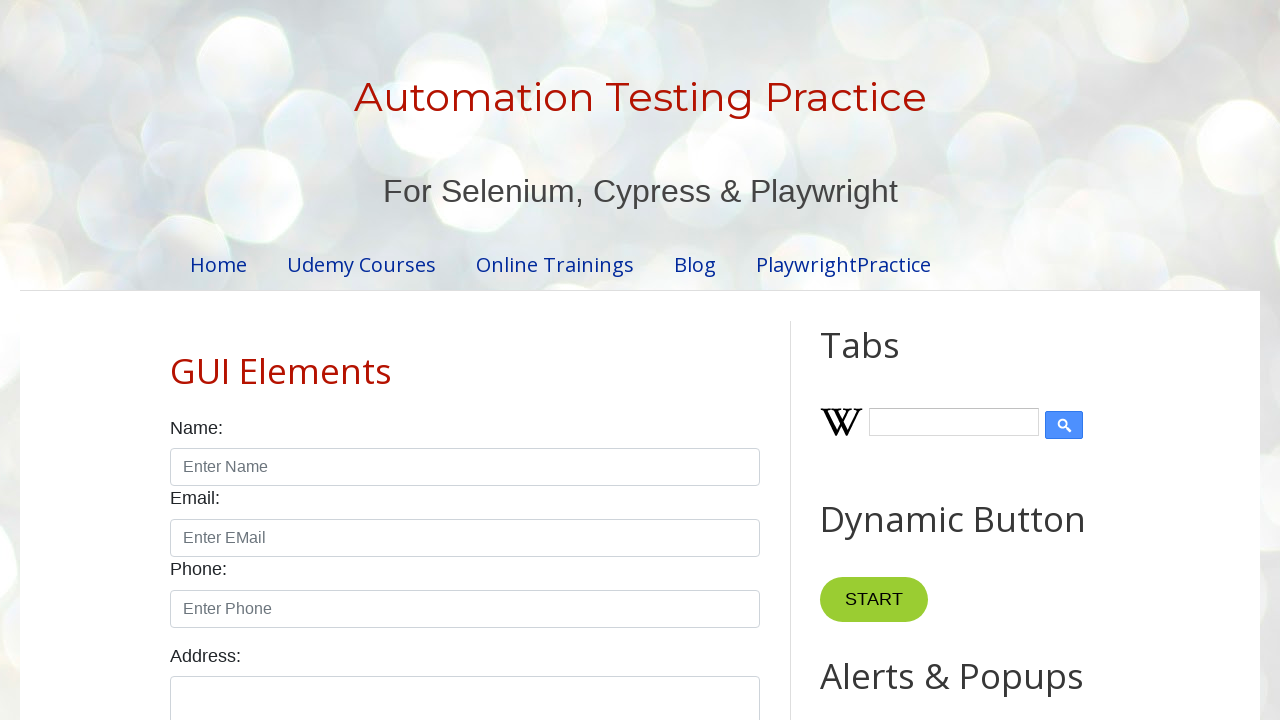

Waited 1 second for scroll to complete
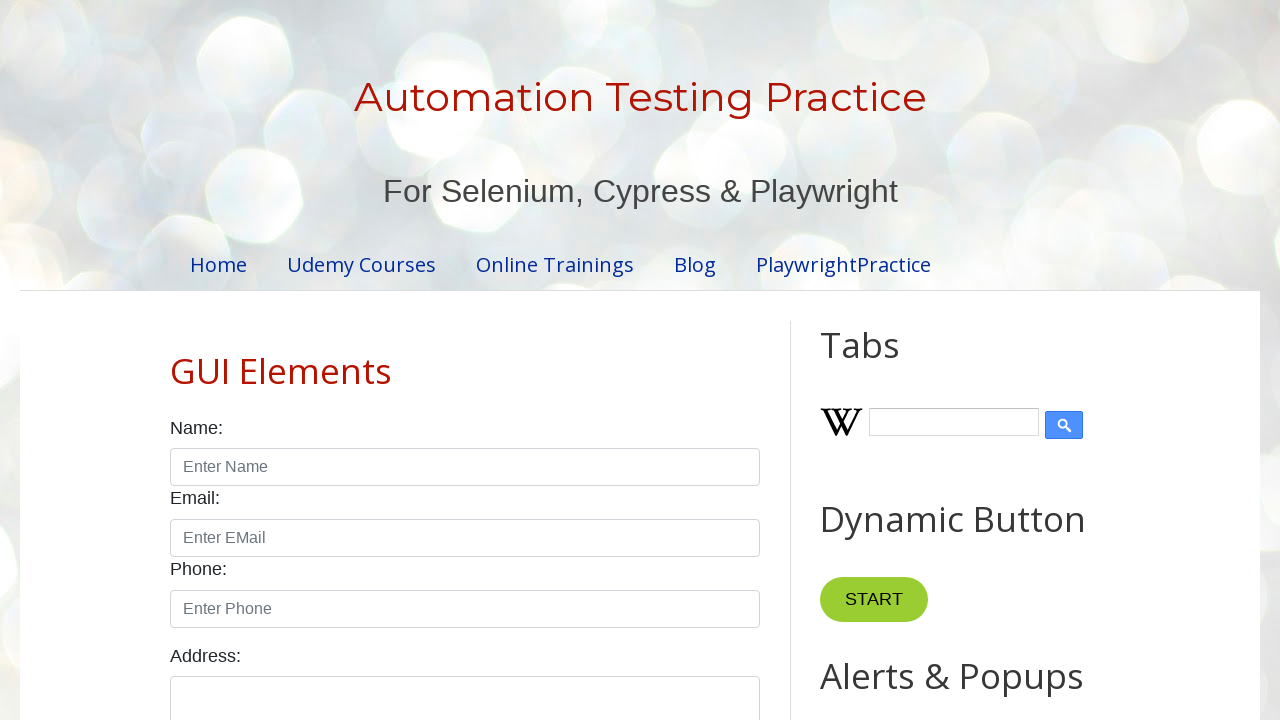

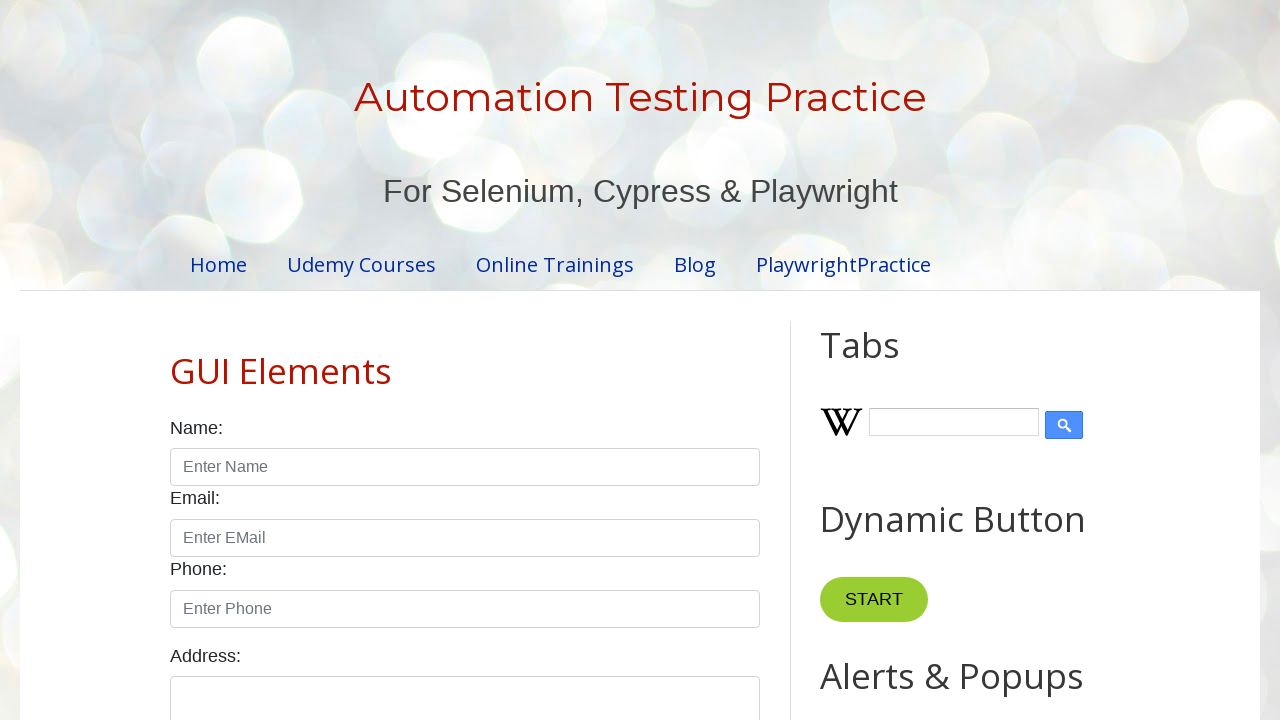